Tests clicking on the cart icon in Target.com header navigation

Starting URL: https://www.target.com/

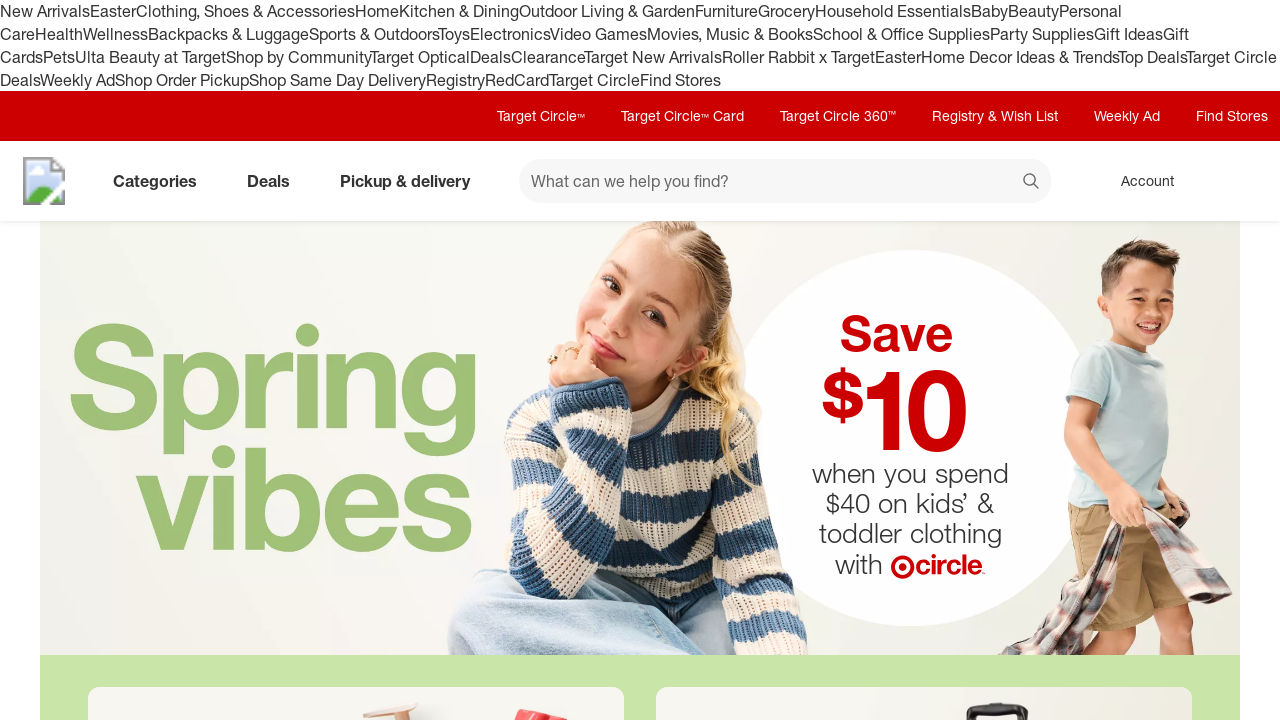

Clicked on cart icon in Target.com header navigation at (1238, 181) on [data-test='@web/CartLink']
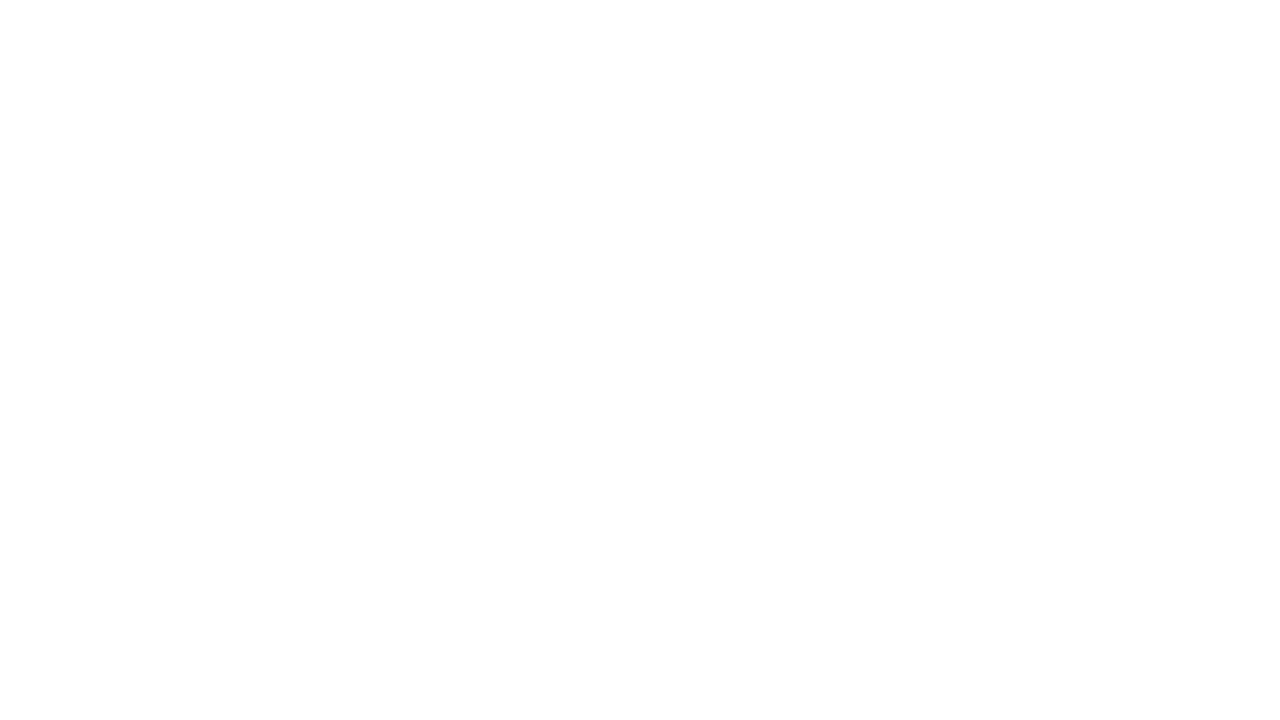

Cart page loaded and network became idle
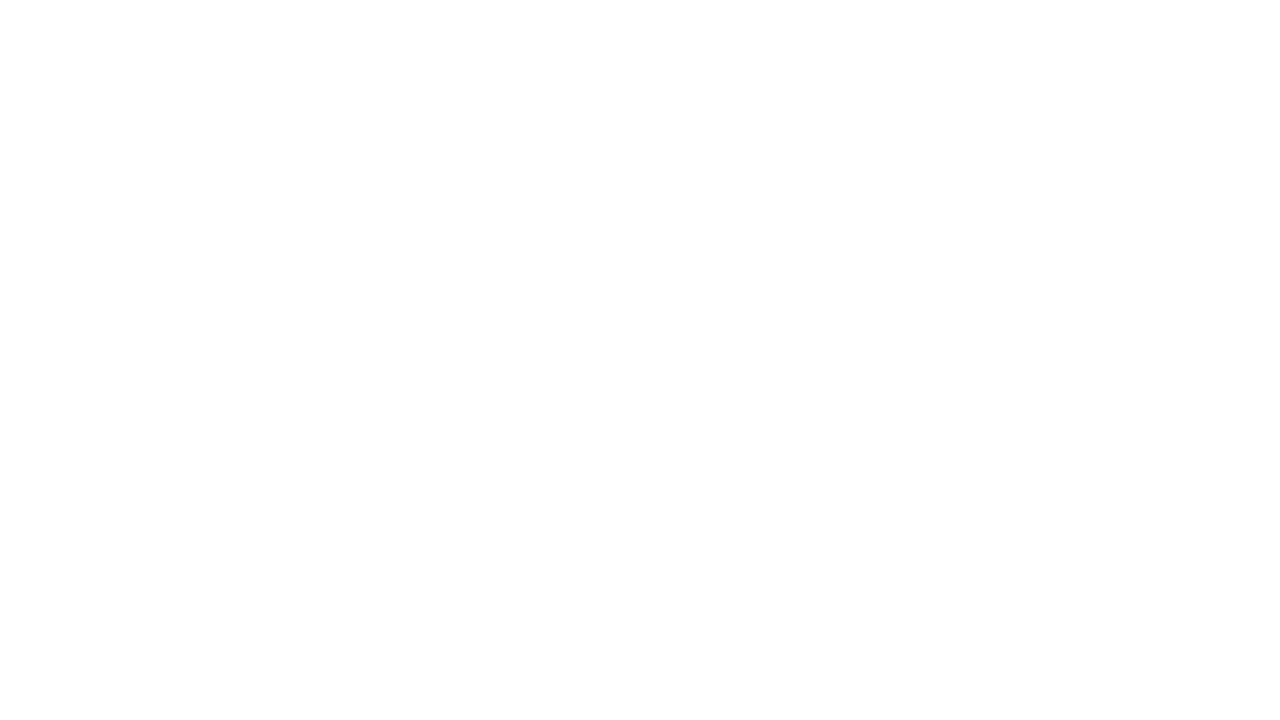

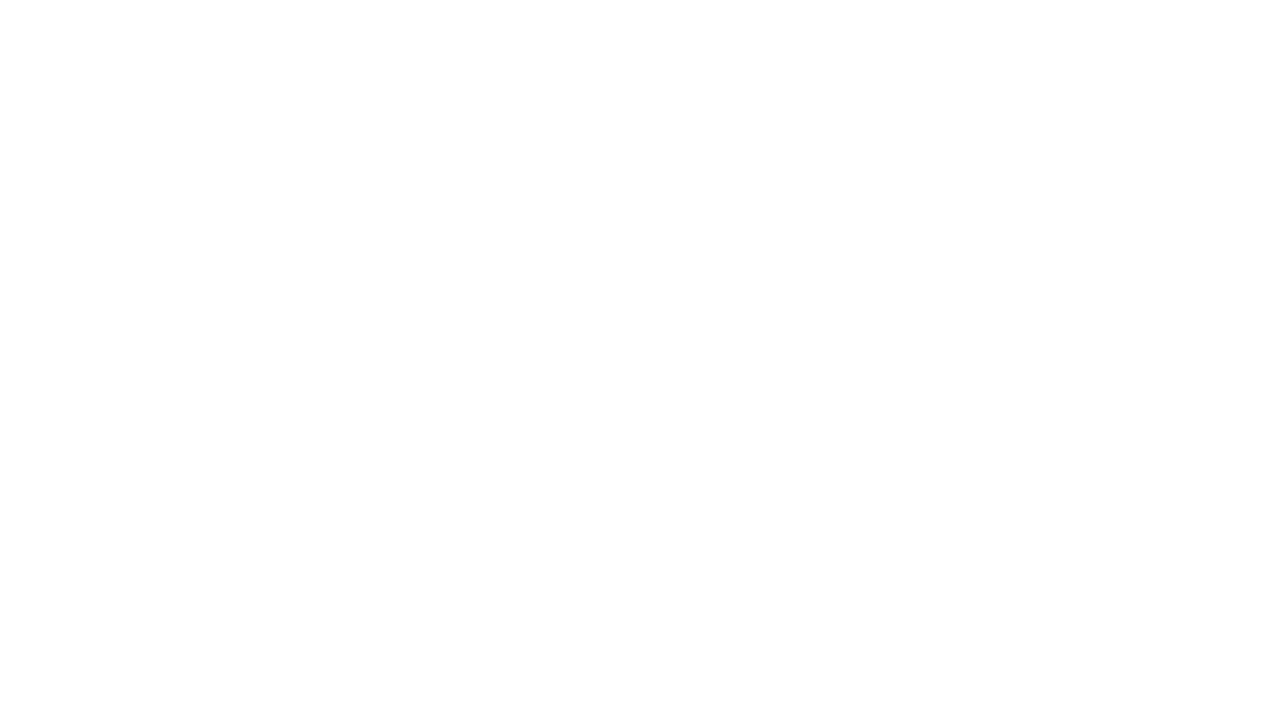